Navigates to the CURA Healthcare Service demo page and clicks on the Dribbble icon

Starting URL: https://katalon-demo-cura.herokuapp.com/

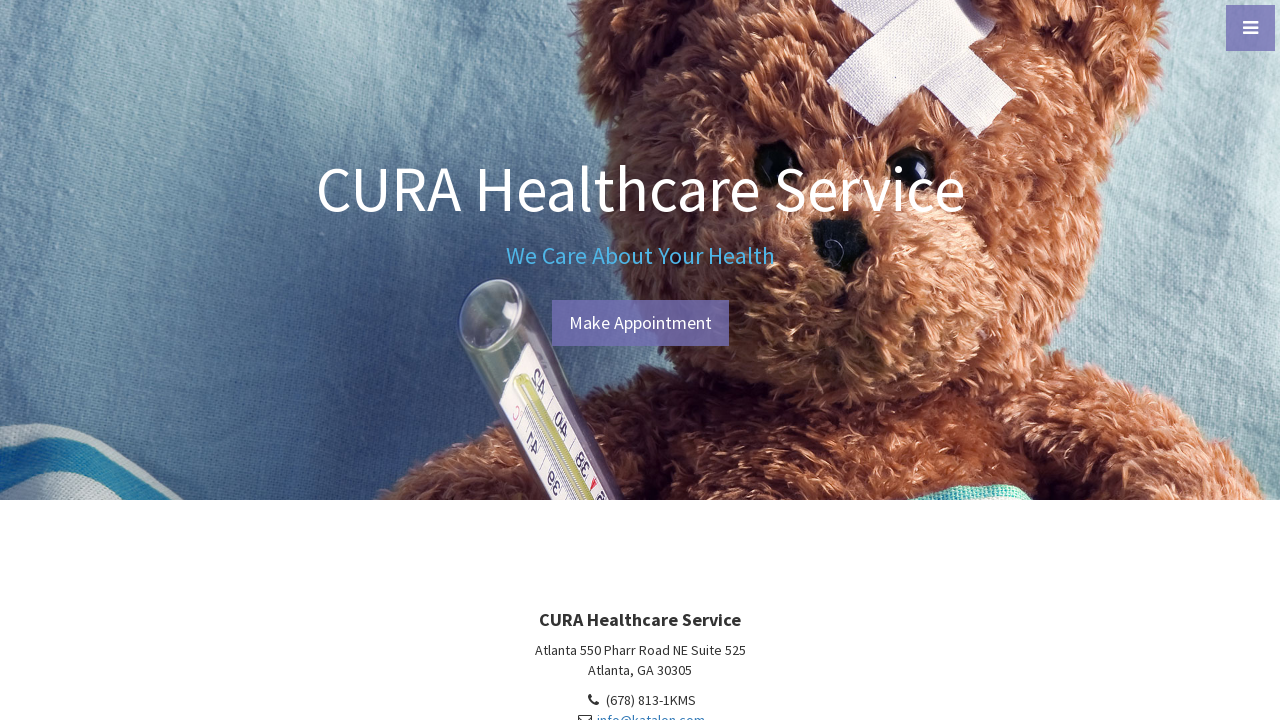

Navigated to CURA Healthcare Service demo page
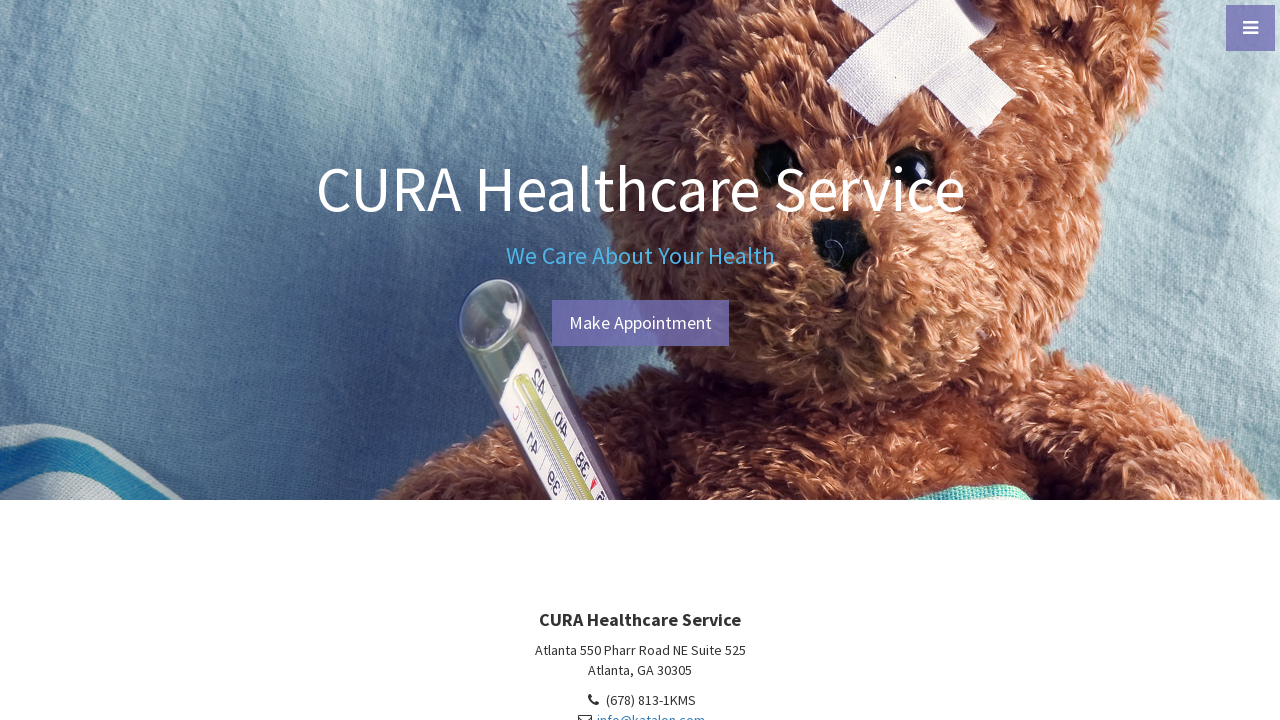

Clicked on the Dribbble icon at (704, 528) on a[href*='dribbble'], .fa-dribbble, [class*='dribbble']
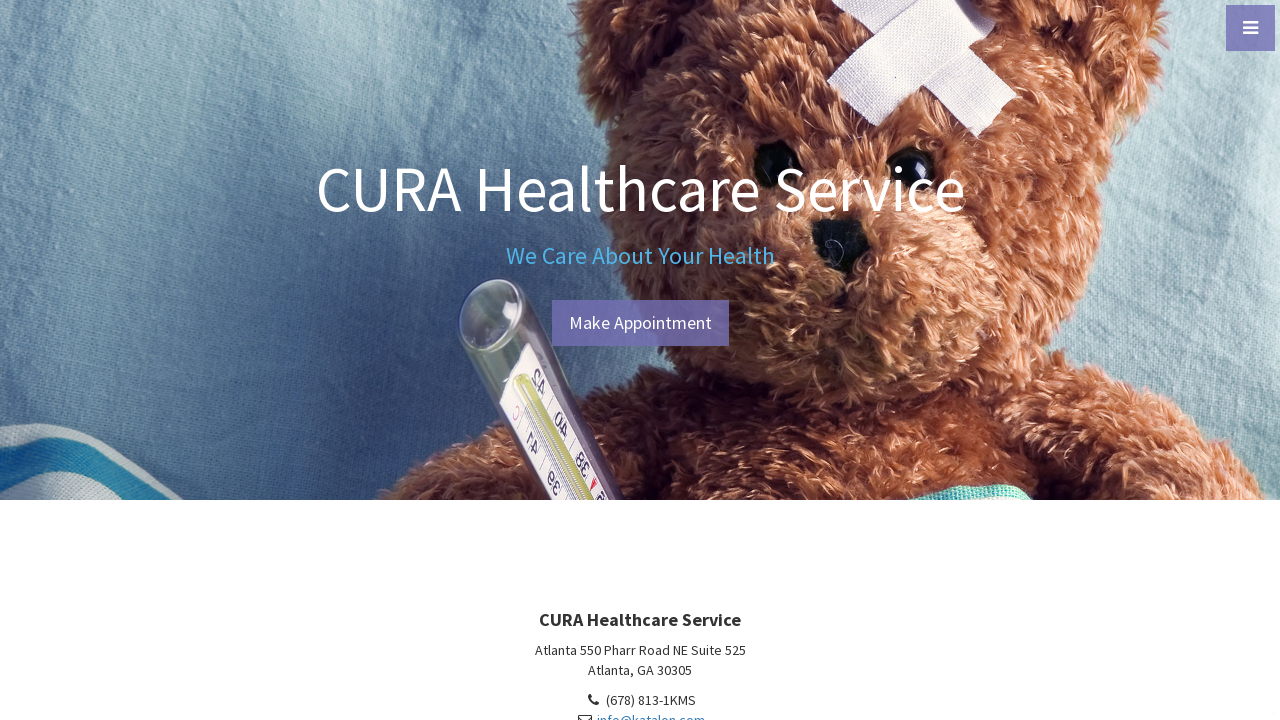

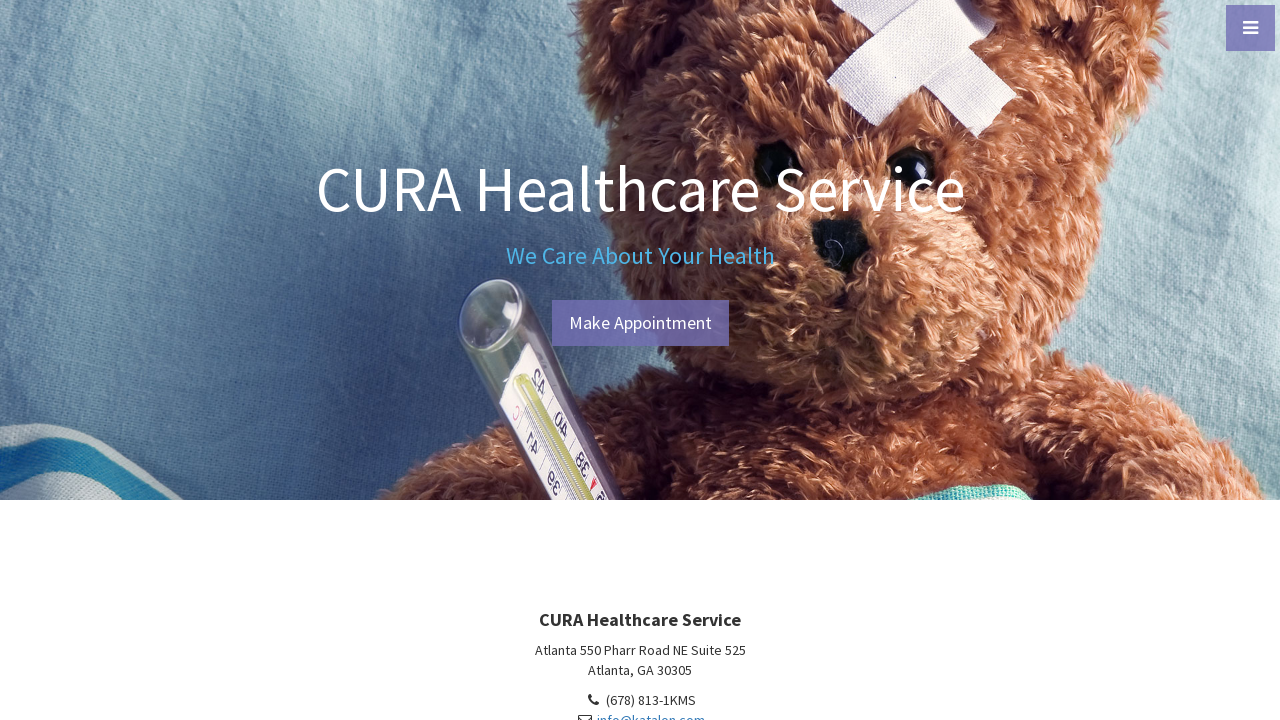